Tests iframe handling by switching to an iframe and interacting with content inside it

Starting URL: https://the-internet.herokuapp.com/iframe

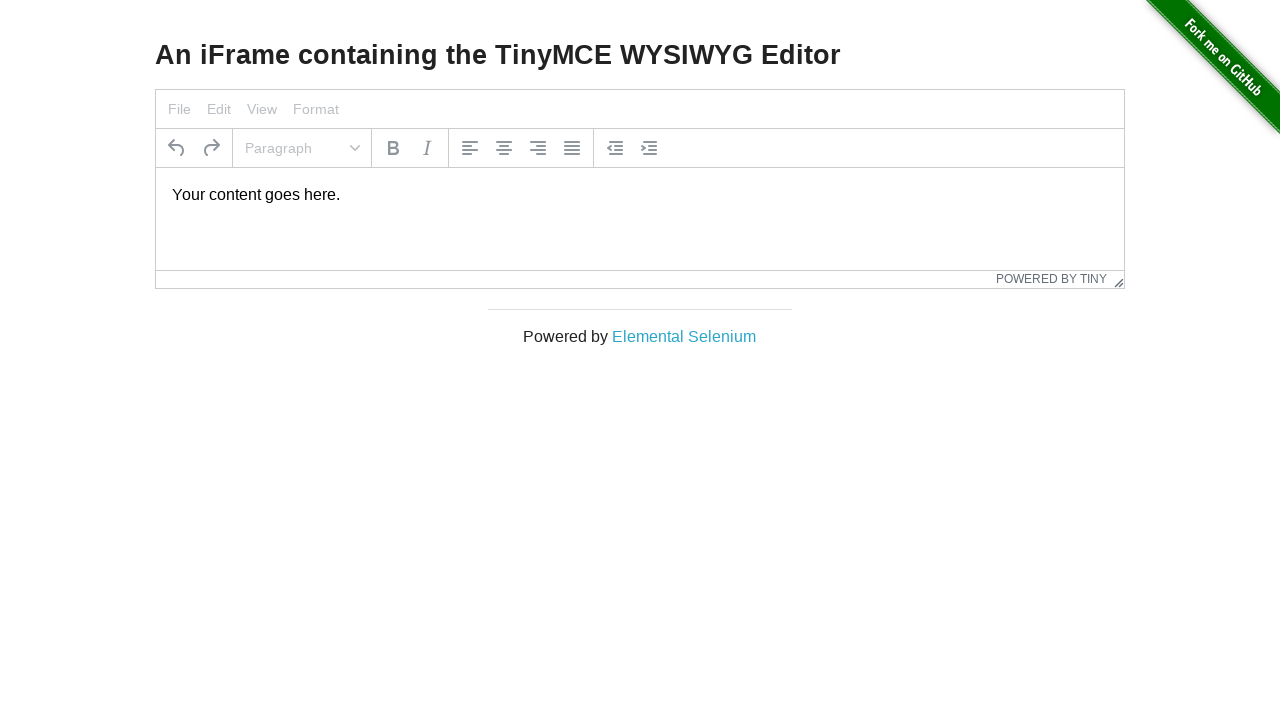

Waited for iframe with id 'mce_0_ifr' to be present
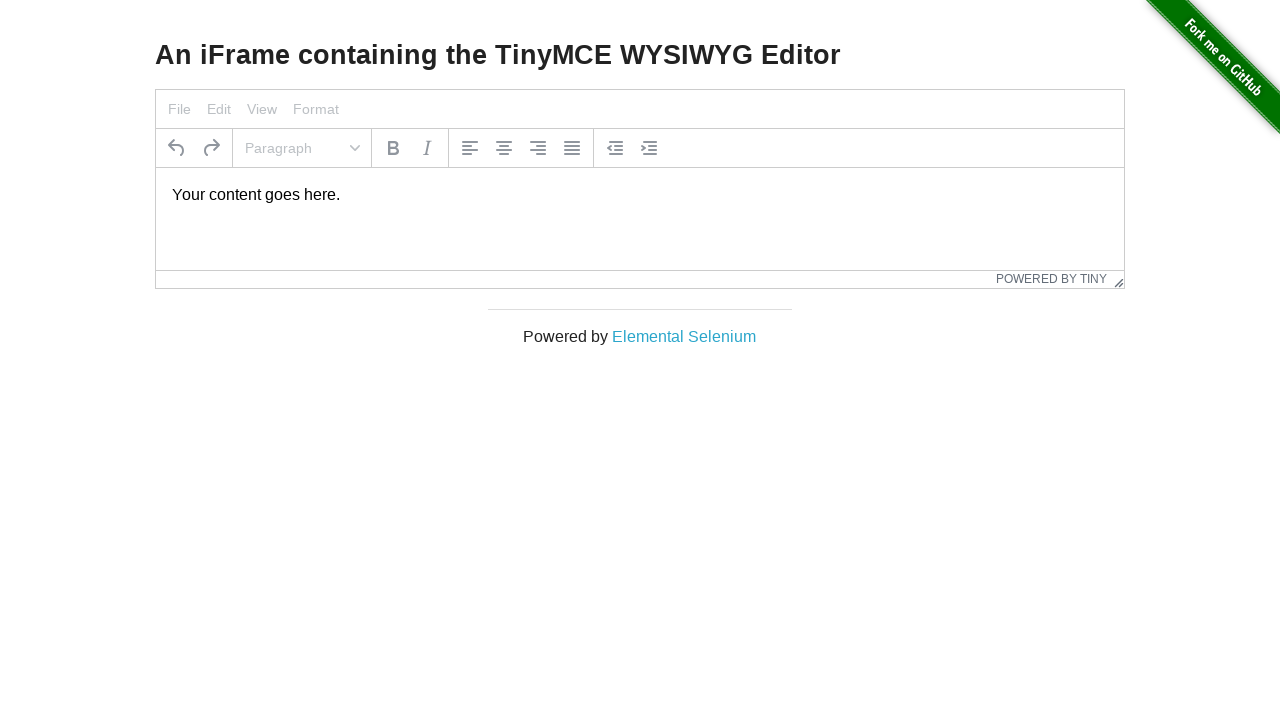

Located iframe frame object
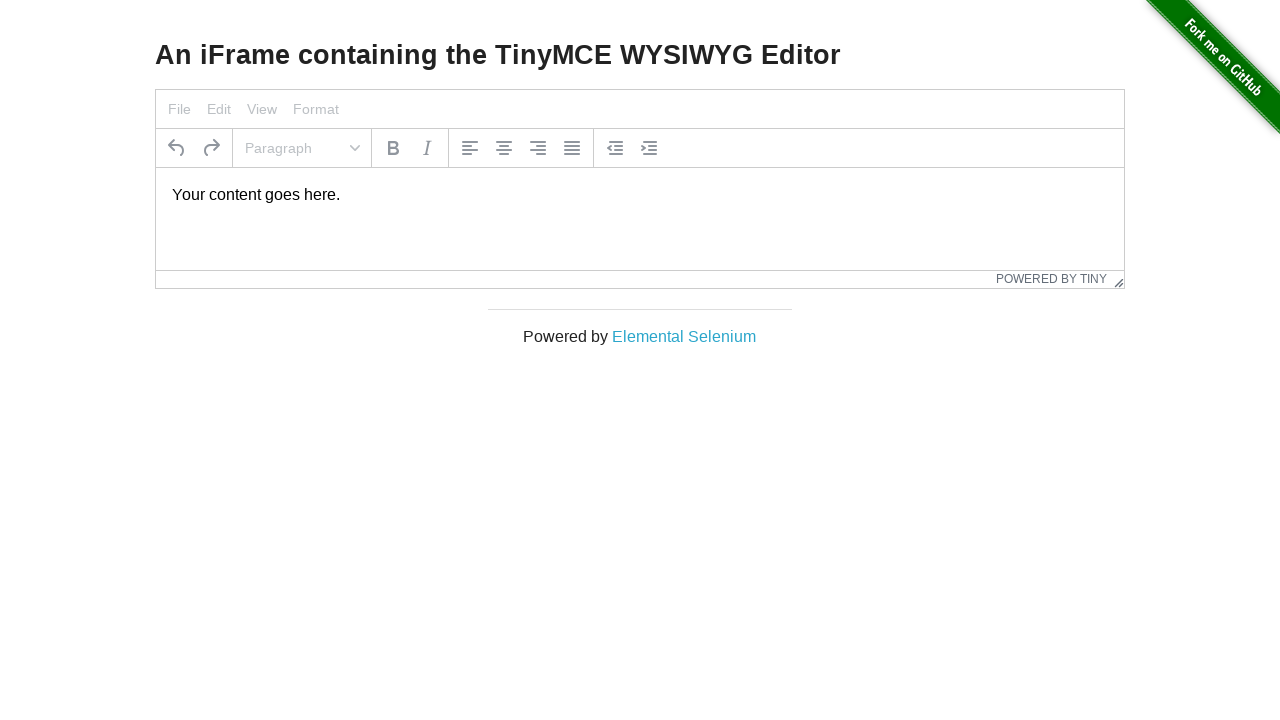

Clicked on contenteditable body element inside iframe at (640, 195) on #mce_0_ifr >> internal:control=enter-frame >> body#tinymce
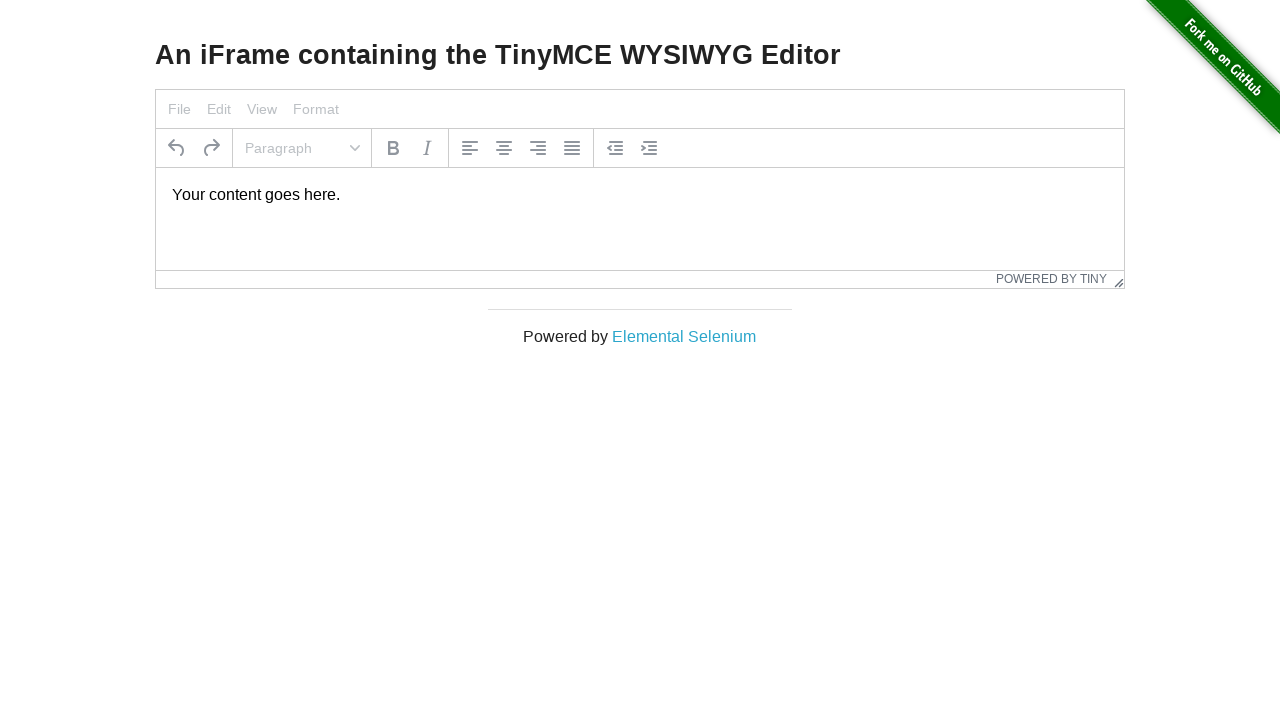

Selected all content in iframe using Ctrl+A on #mce_0_ifr >> internal:control=enter-frame >> body#tinymce
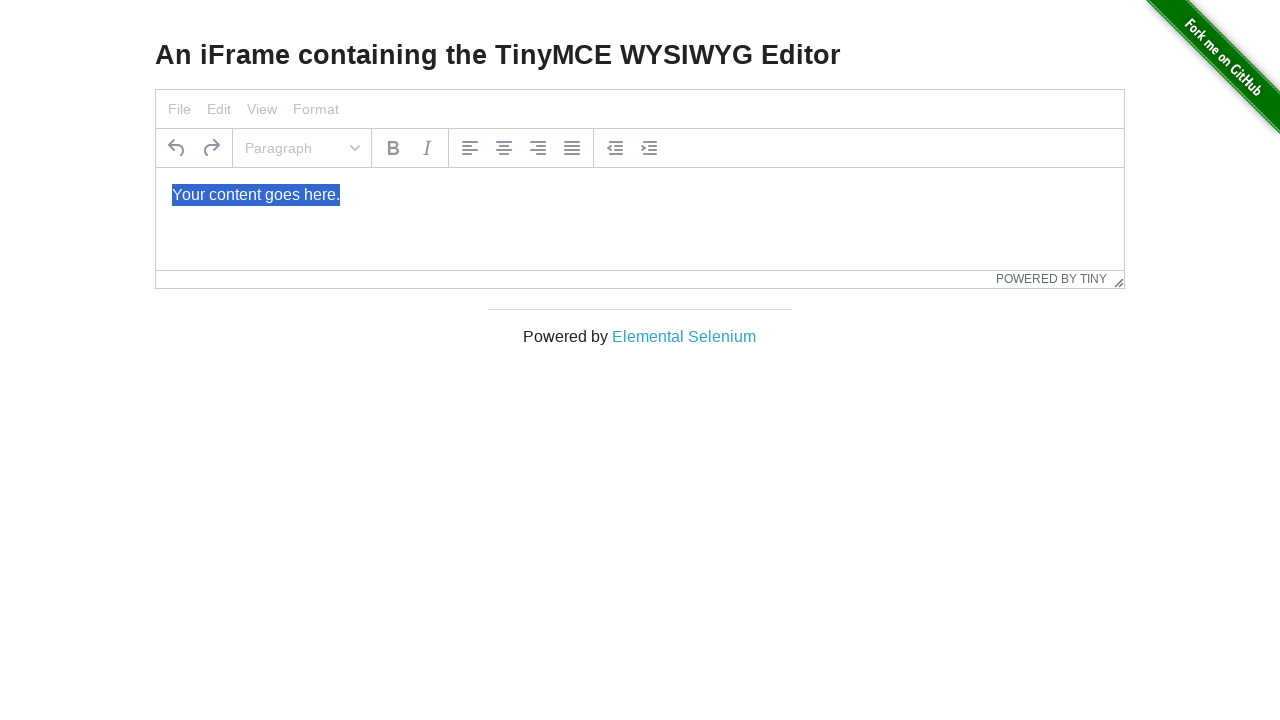

Typed 'Test iframe content' into the iframe contenteditable element on #mce_0_ifr >> internal:control=enter-frame >> body#tinymce
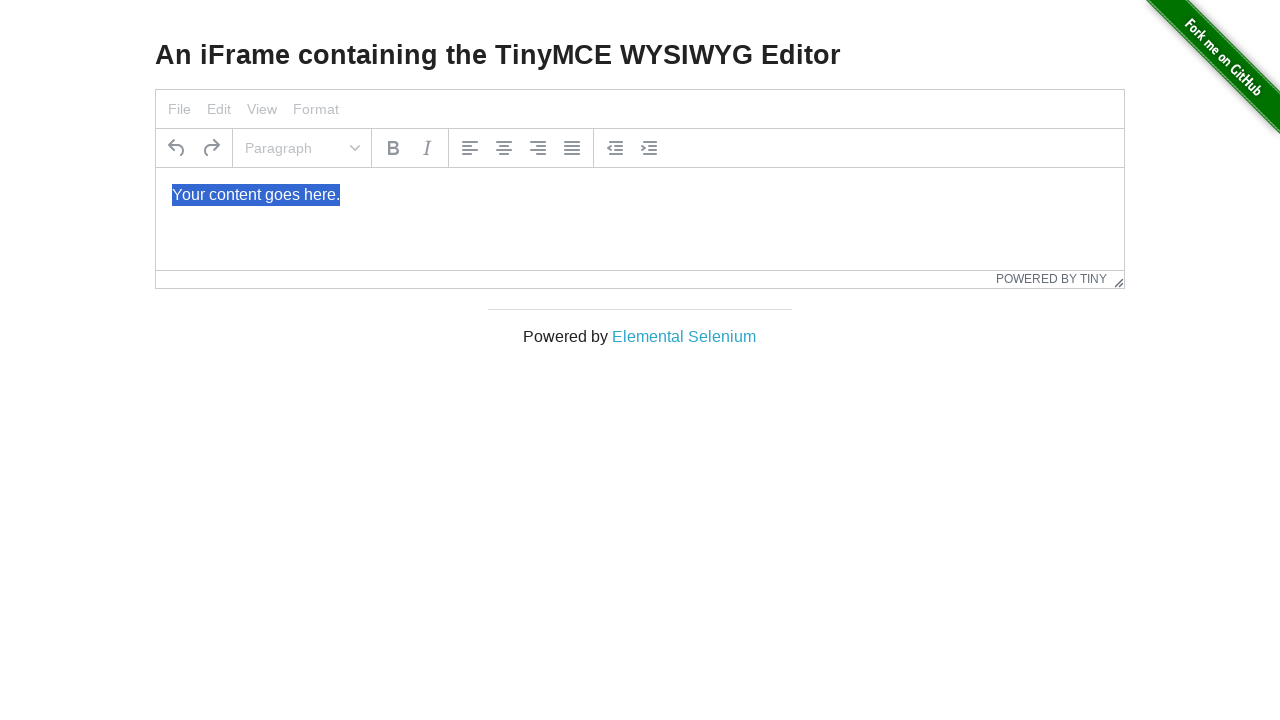

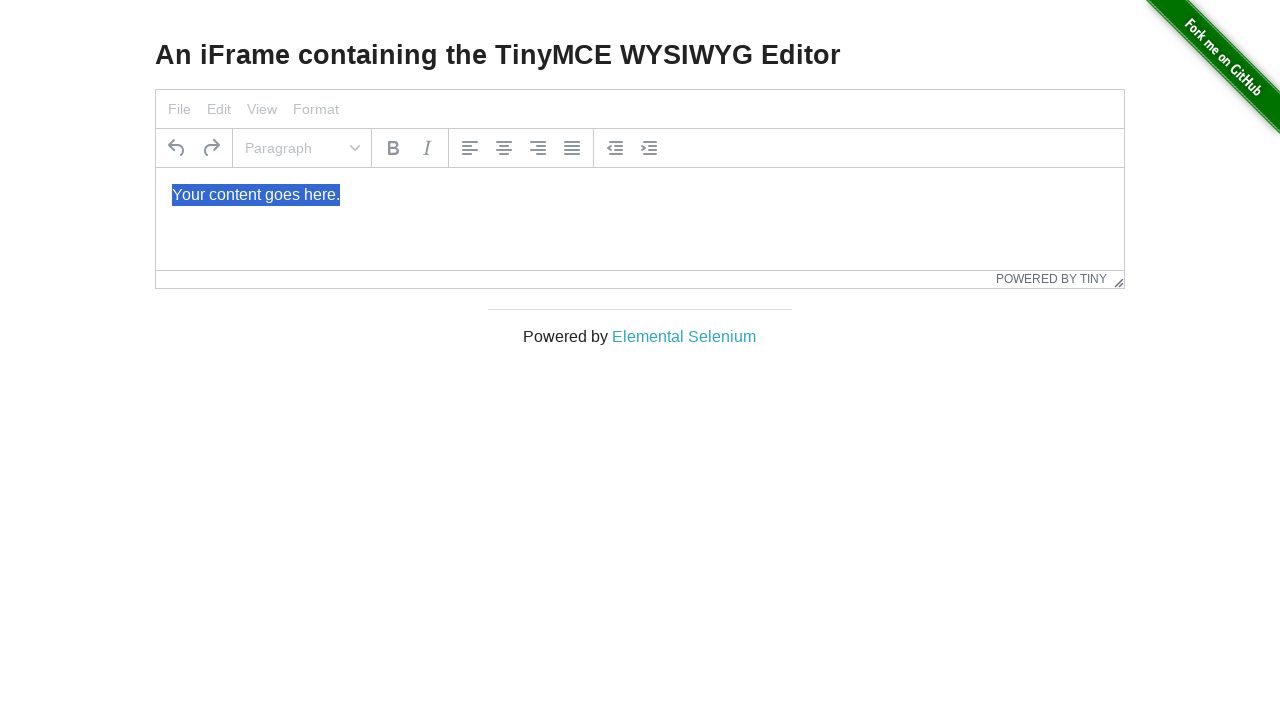